Navigates to the Japanese Society of Oral and Pharyngeal Science website and verifies that article sections are present on the page

Starting URL: http://www.jssp.umin.jp/

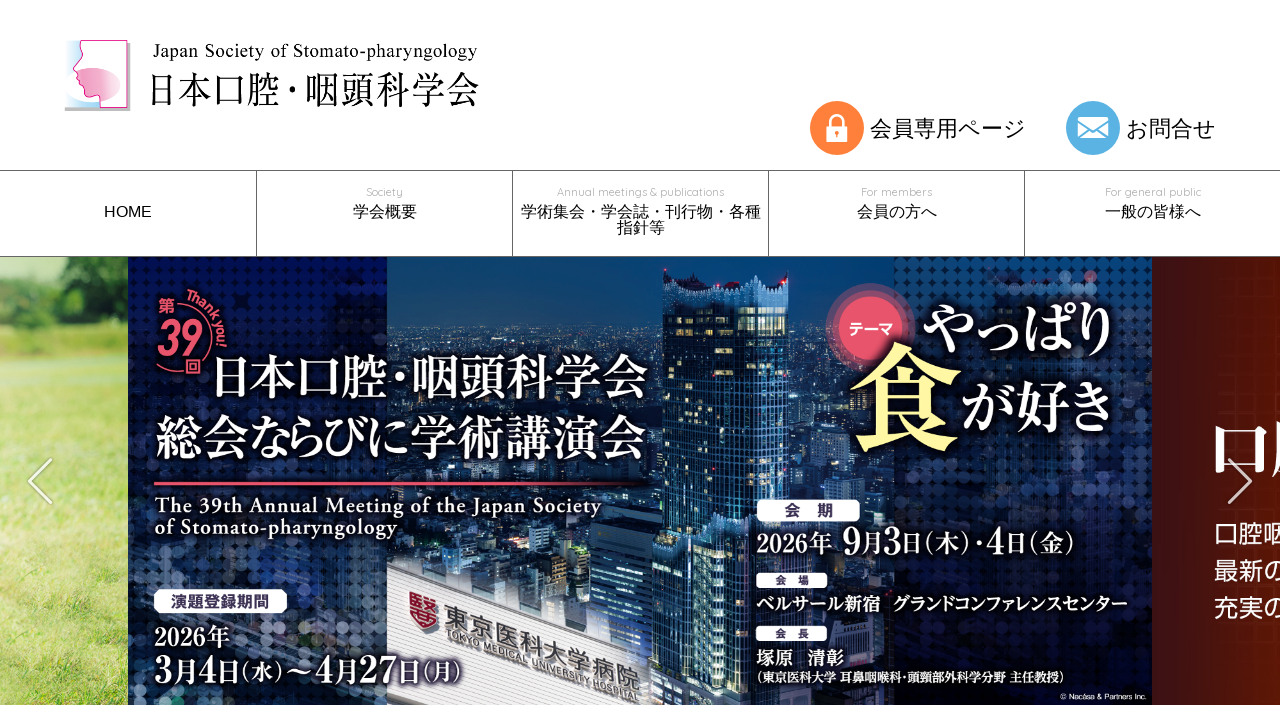

Waited for page to fully load
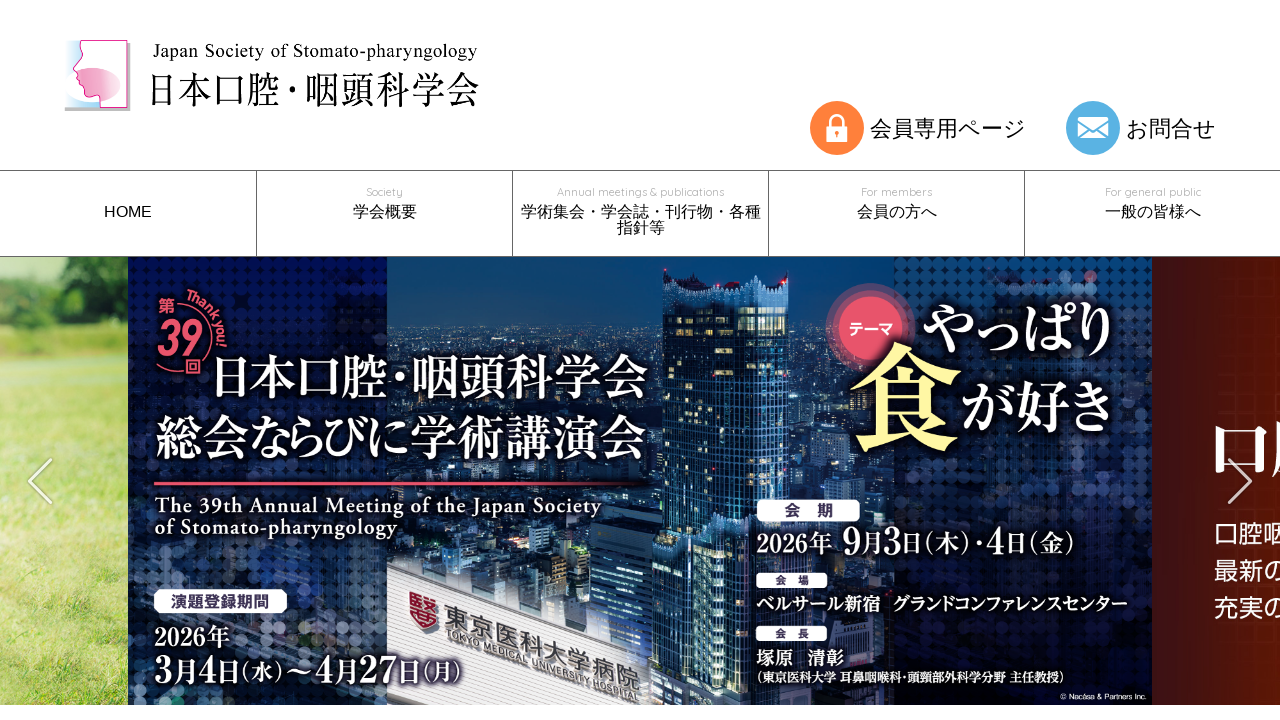

Verified that article sections are present on the page
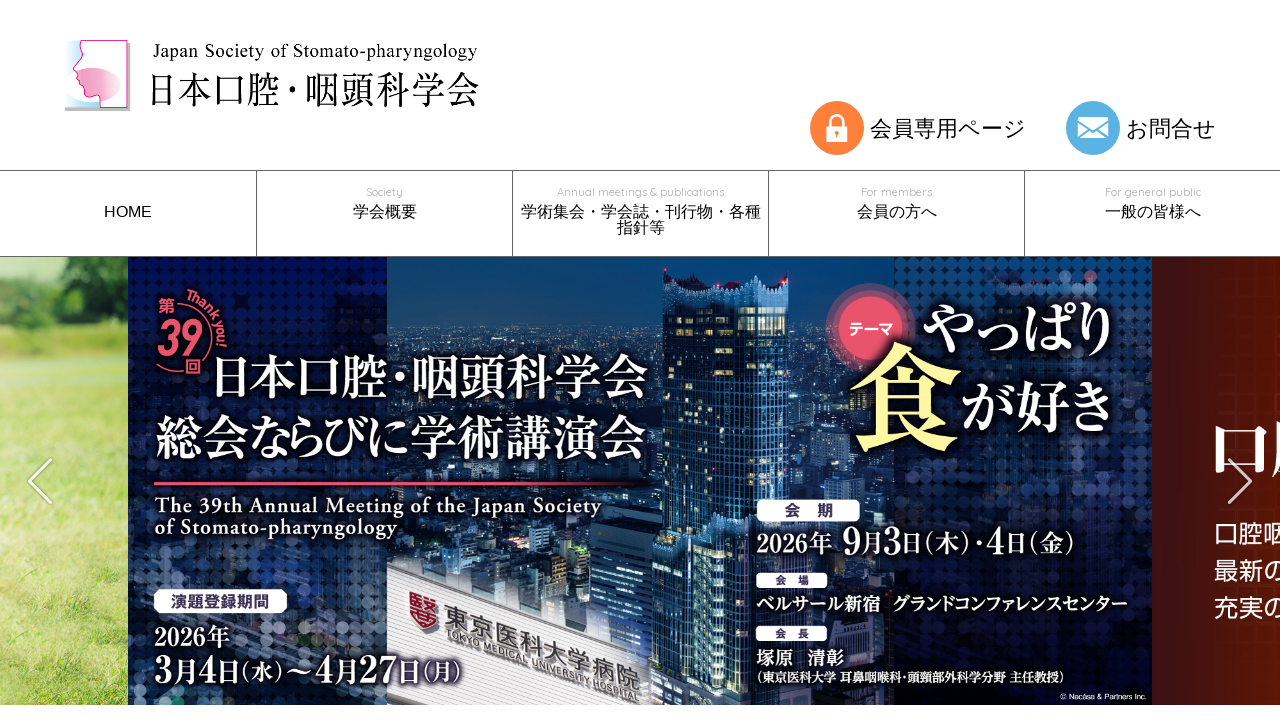

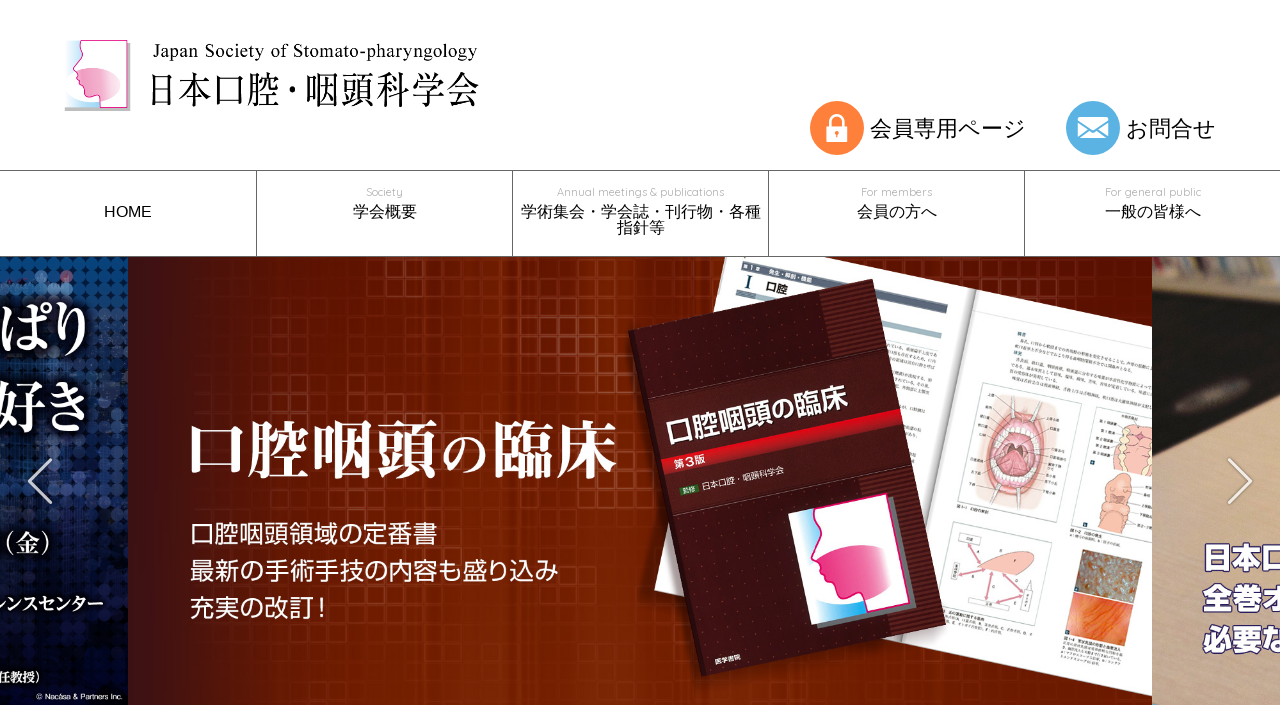